Tests that pressing Escape cancels edits and restores original text

Starting URL: https://demo.playwright.dev/todomvc

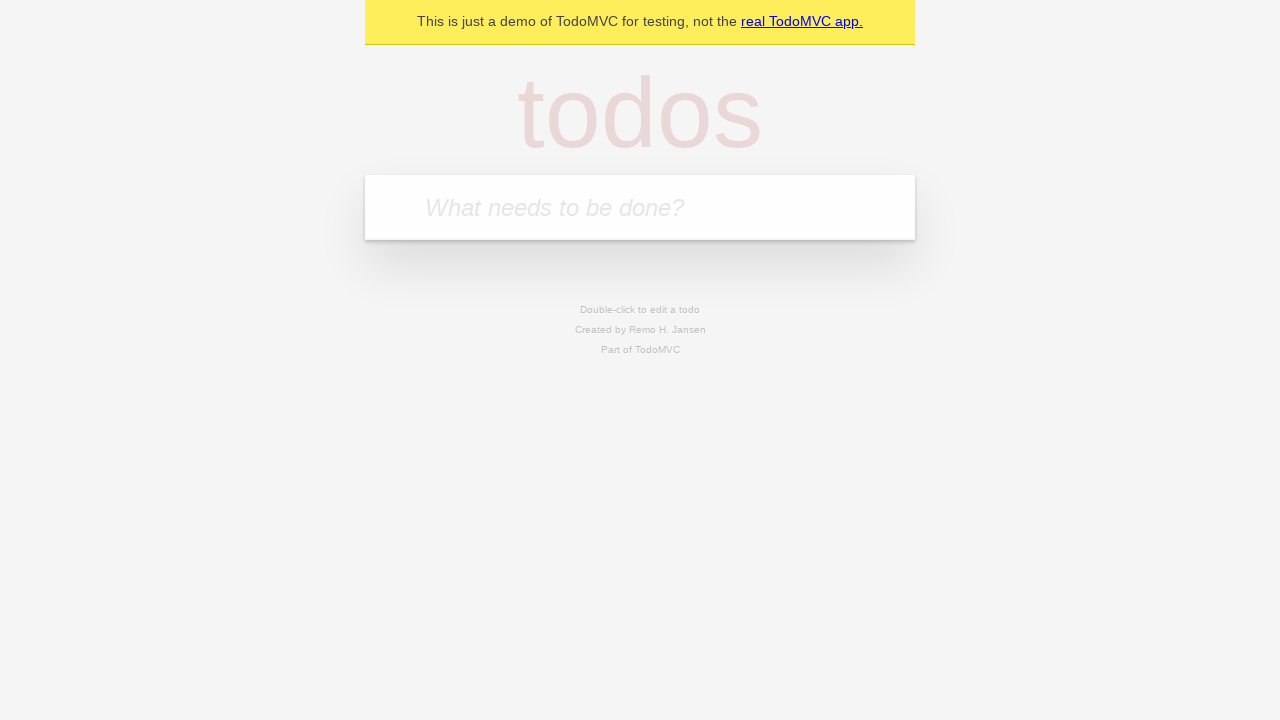

Filled todo input with 'buy some cheese' on internal:attr=[placeholder="What needs to be done?"i]
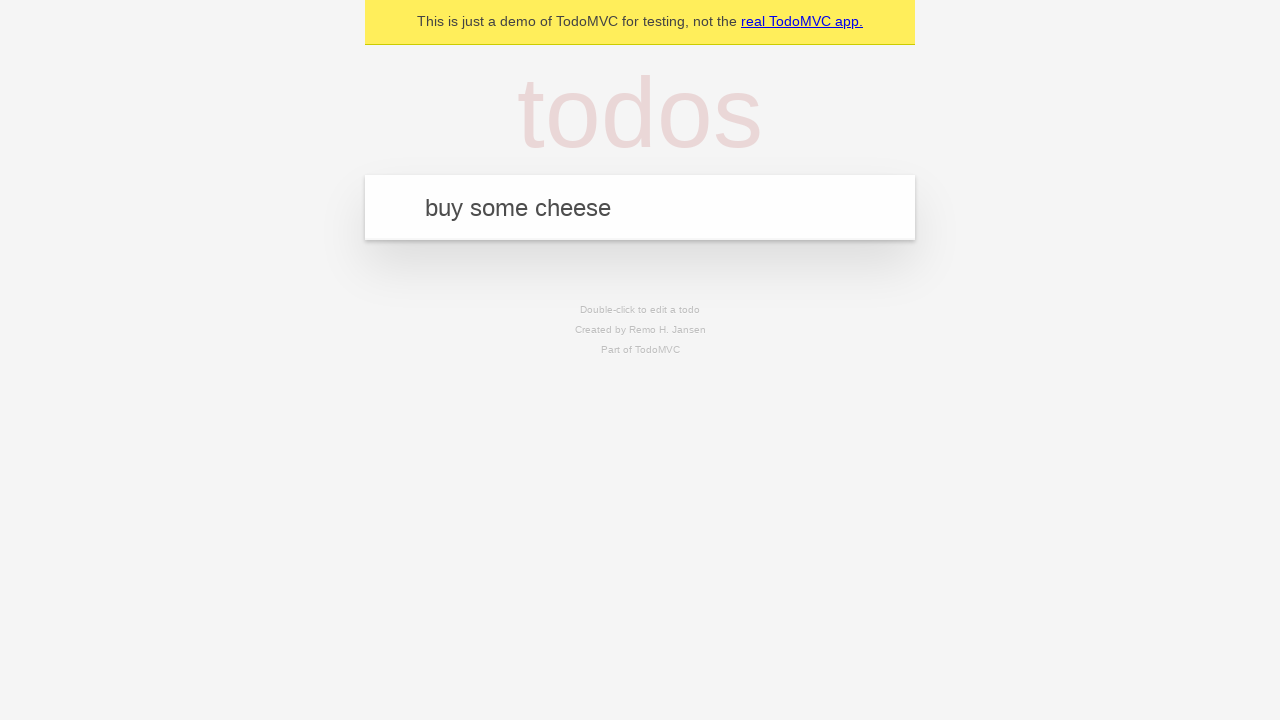

Pressed Enter to create first todo on internal:attr=[placeholder="What needs to be done?"i]
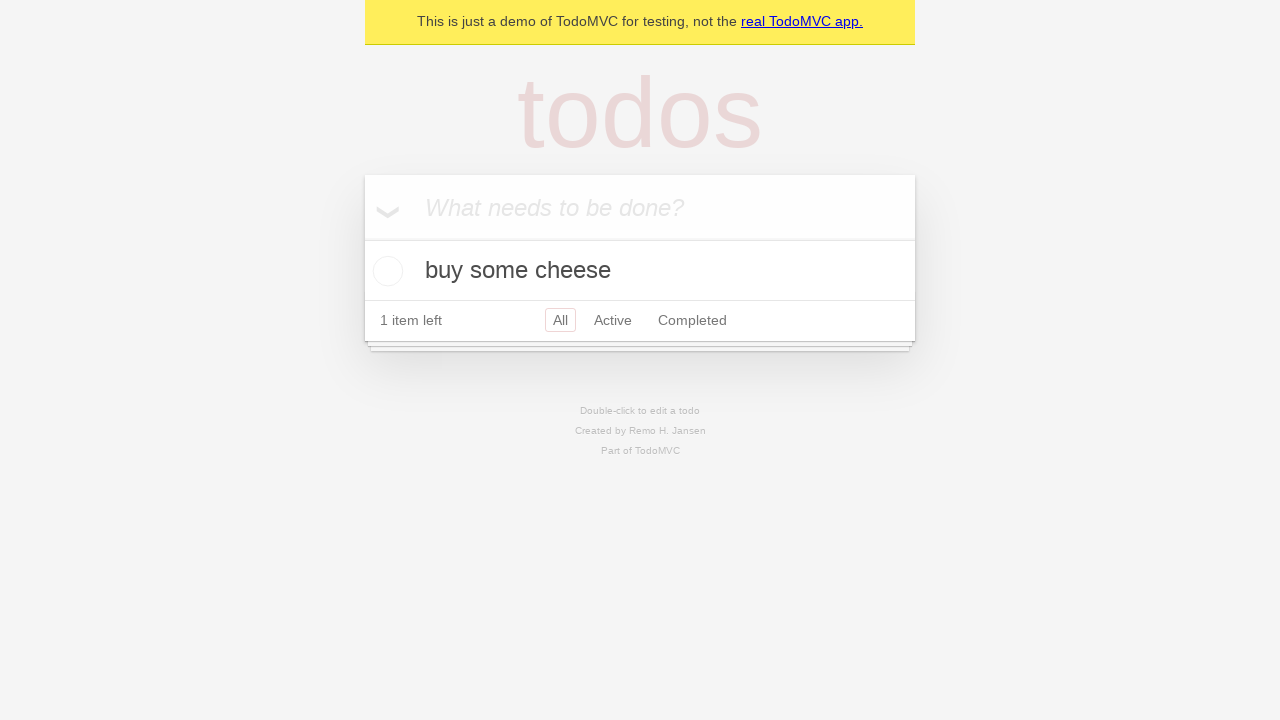

Filled todo input with 'feed the cat' on internal:attr=[placeholder="What needs to be done?"i]
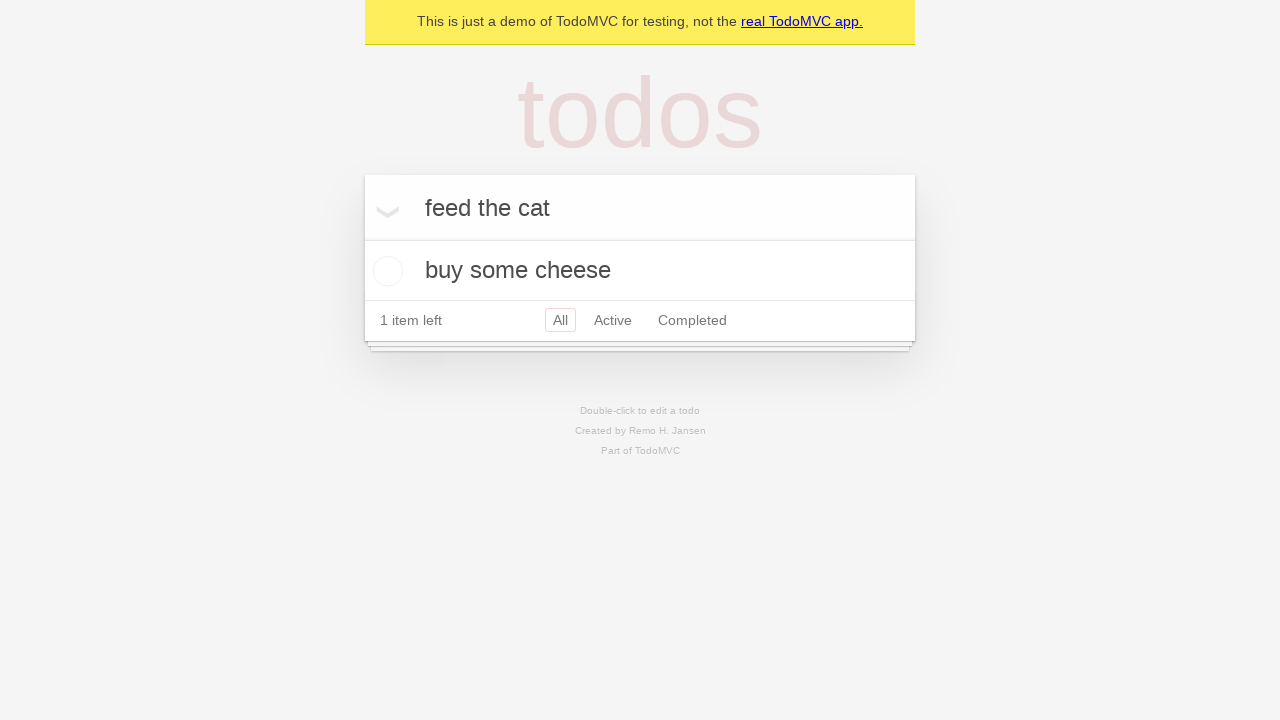

Pressed Enter to create second todo on internal:attr=[placeholder="What needs to be done?"i]
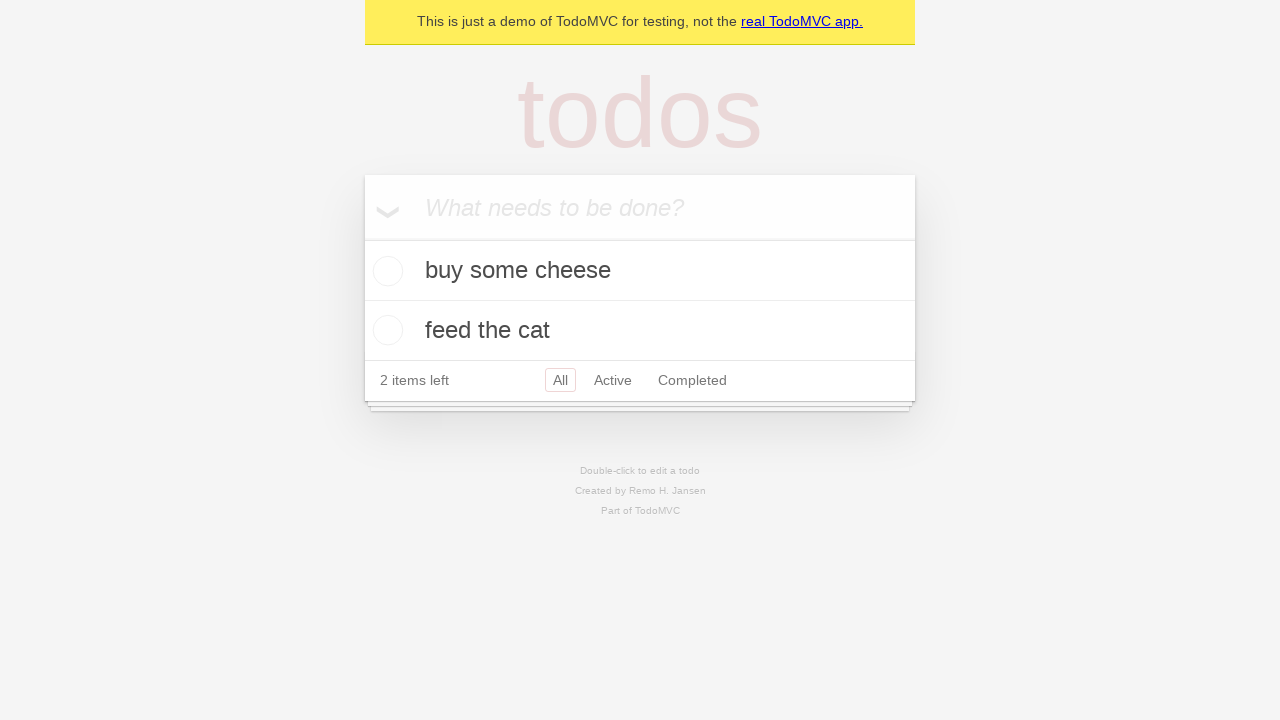

Filled todo input with 'book a doctors appointment' on internal:attr=[placeholder="What needs to be done?"i]
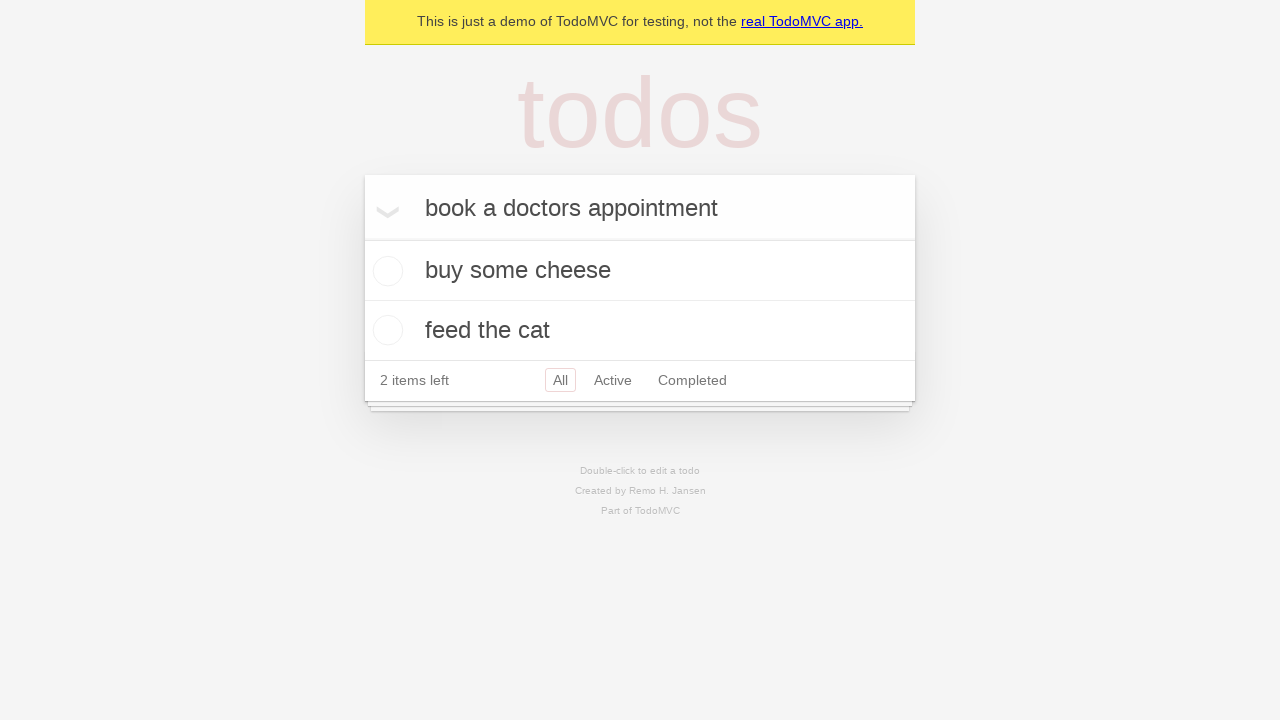

Pressed Enter to create third todo on internal:attr=[placeholder="What needs to be done?"i]
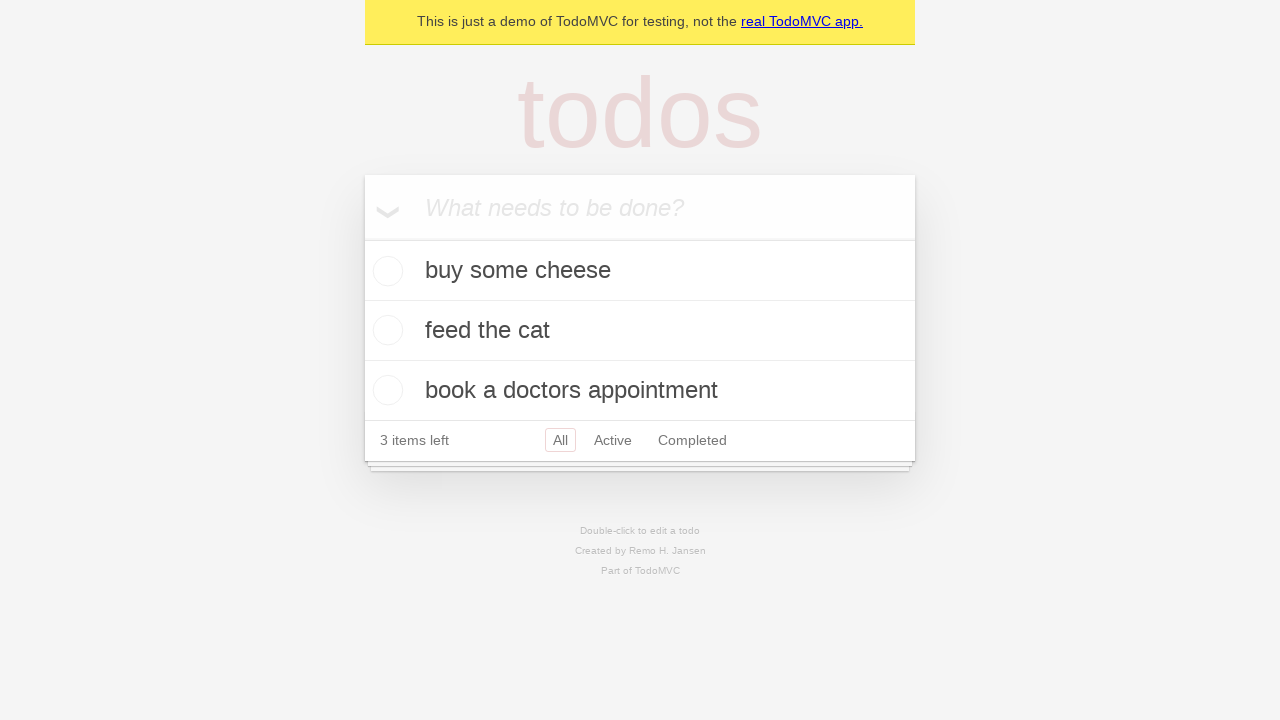

Double-clicked second todo to enter edit mode at (640, 331) on internal:testid=[data-testid="todo-item"s] >> nth=1
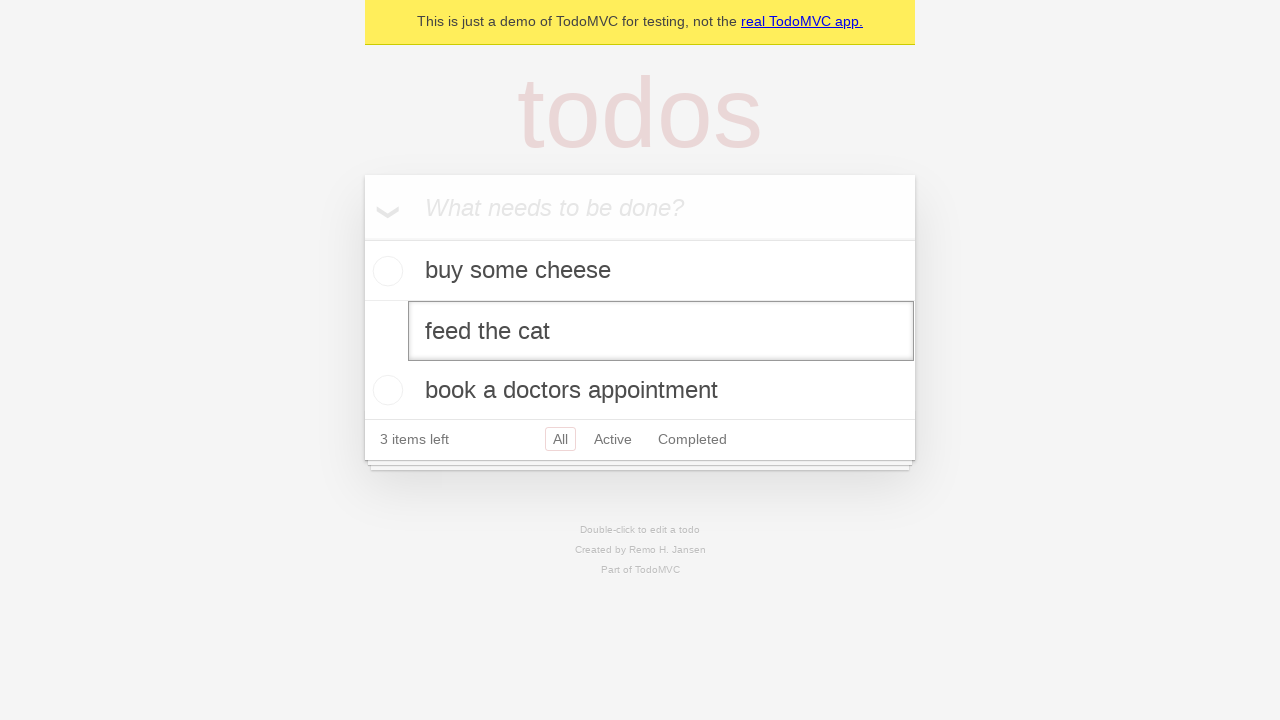

Filled edit textbox with 'buy some sausages' on internal:testid=[data-testid="todo-item"s] >> nth=1 >> internal:role=textbox[nam
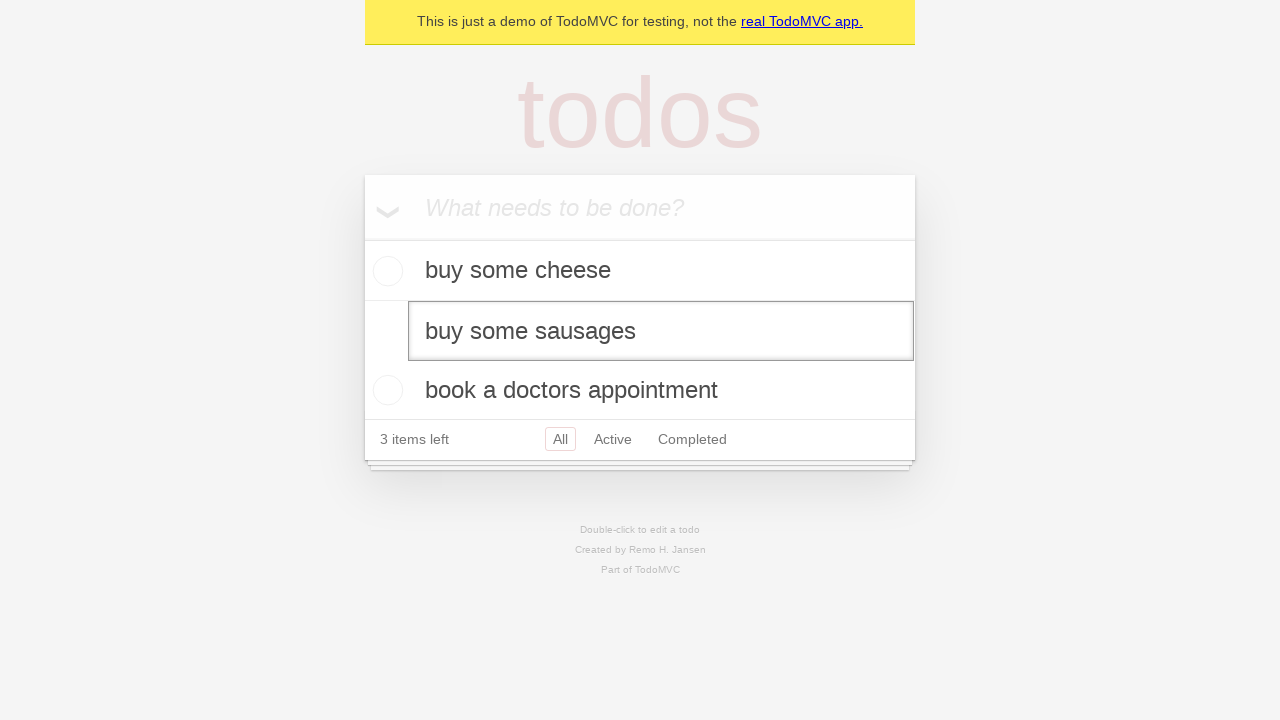

Pressed Escape to cancel edit on internal:testid=[data-testid="todo-item"s] >> nth=1 >> internal:role=textbox[nam
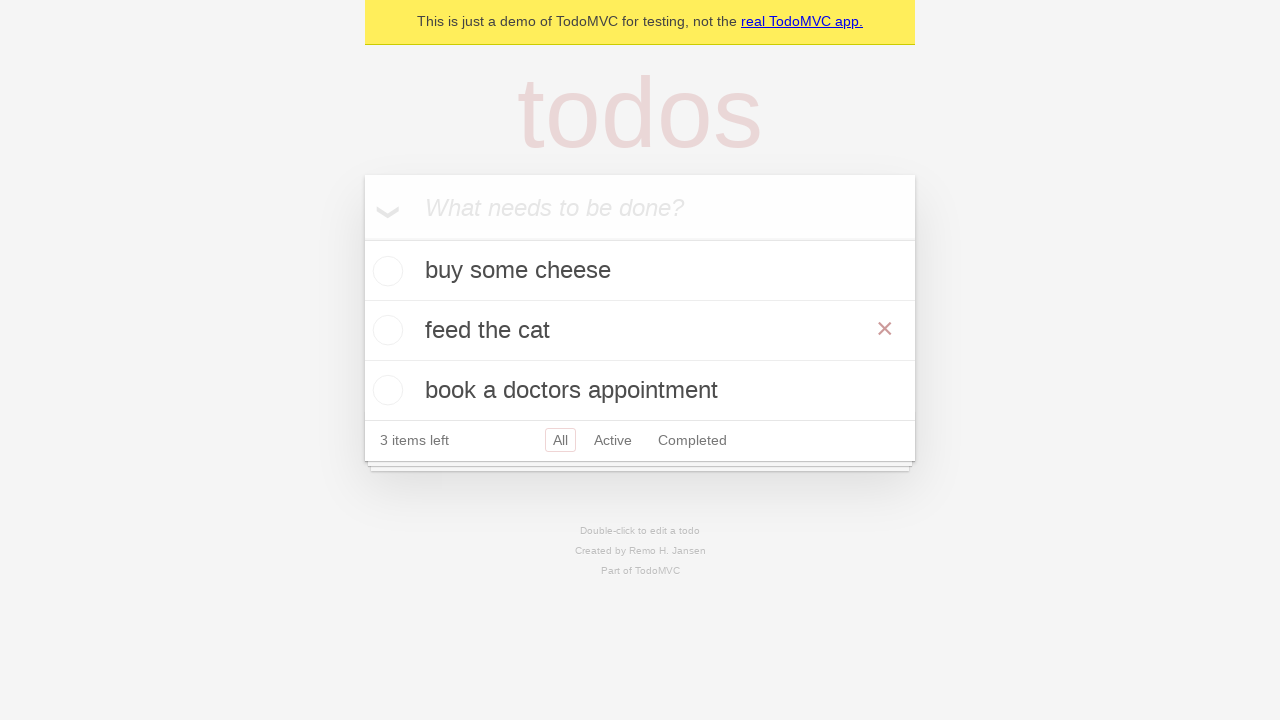

Verified original text 'feed the cat' is still present
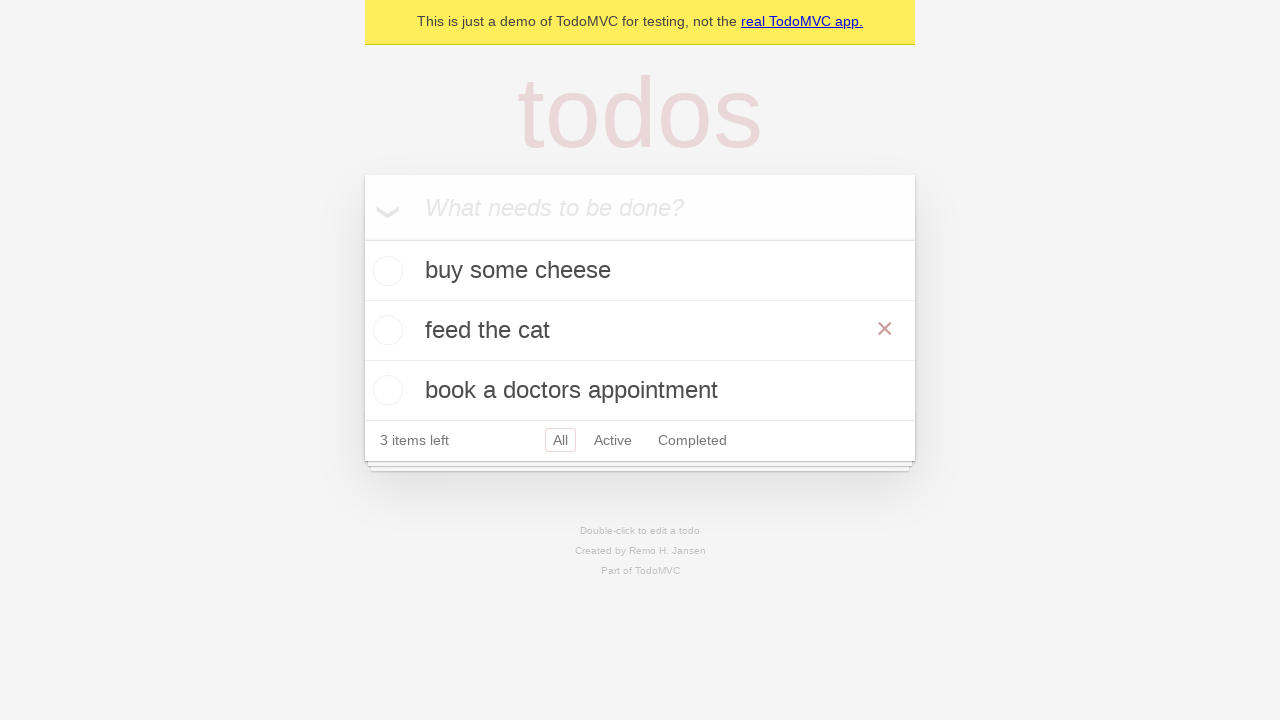

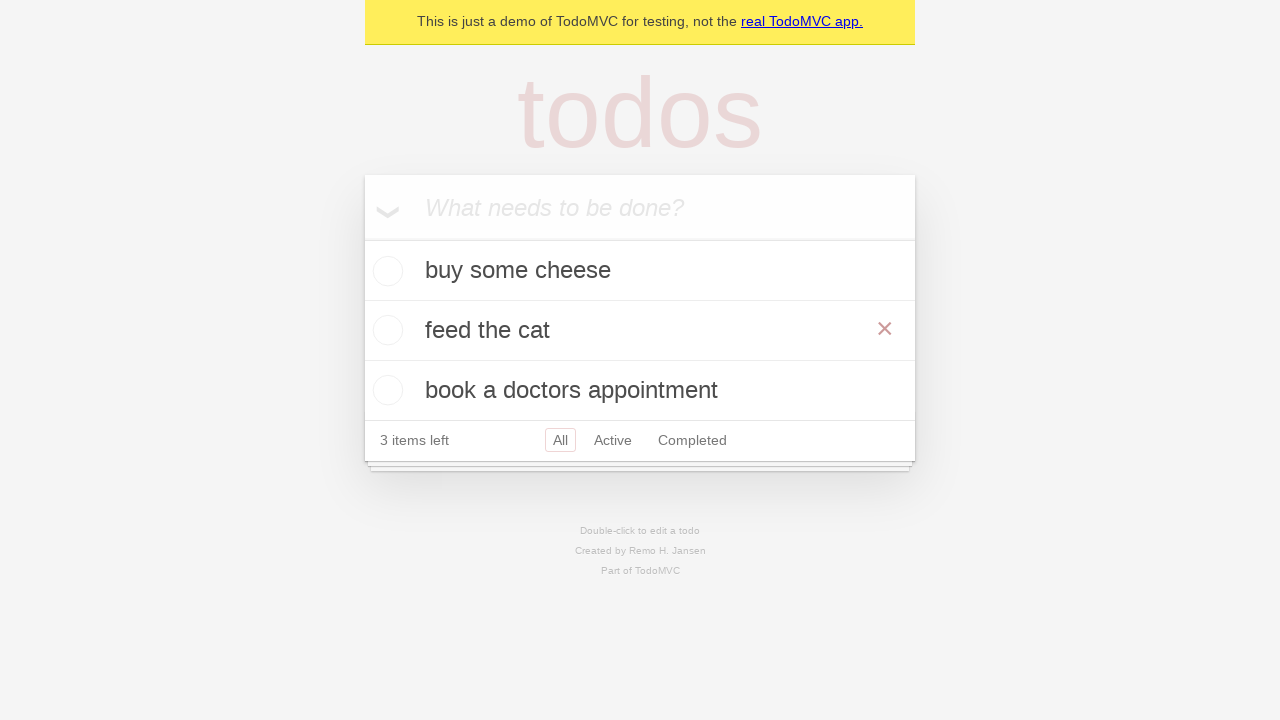